Navigates to the Elements page, clicks on Text Box menu item, and verifies that the Full Name input field is visible.

Starting URL: https://demoqa.com/elements

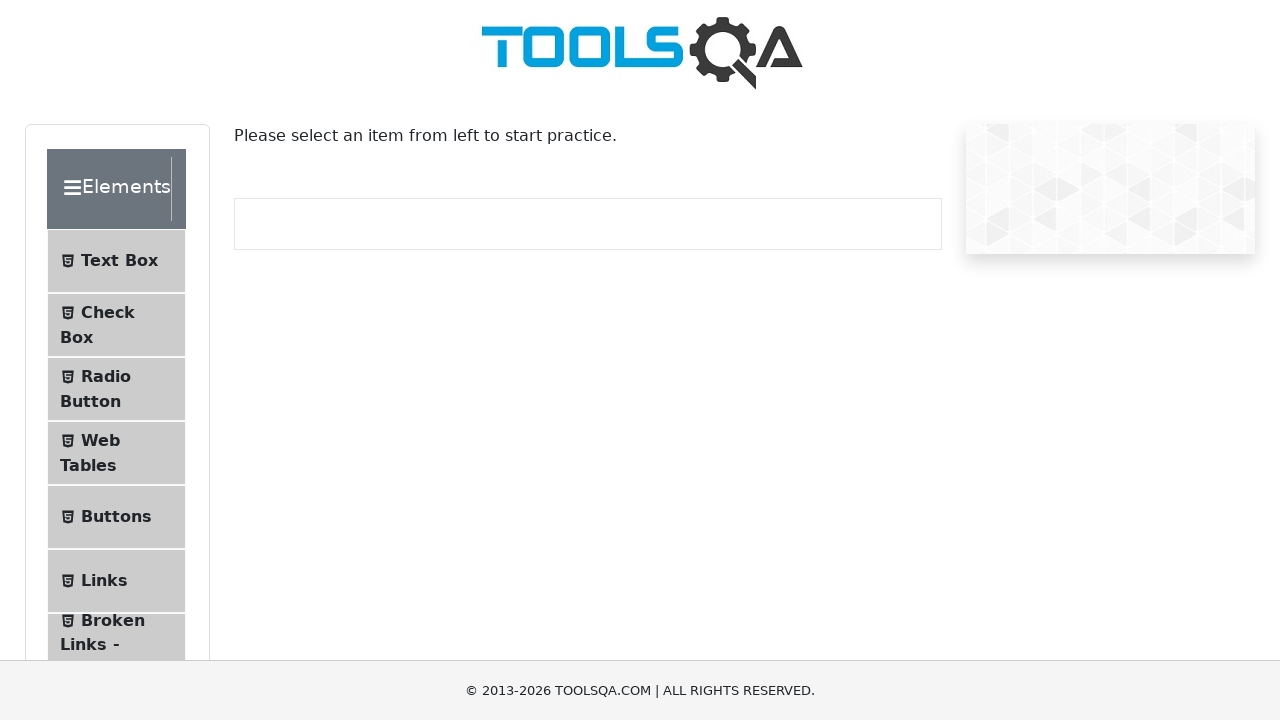

Clicked on Text Box menu item at (119, 261) on internal:text="Text Box"i
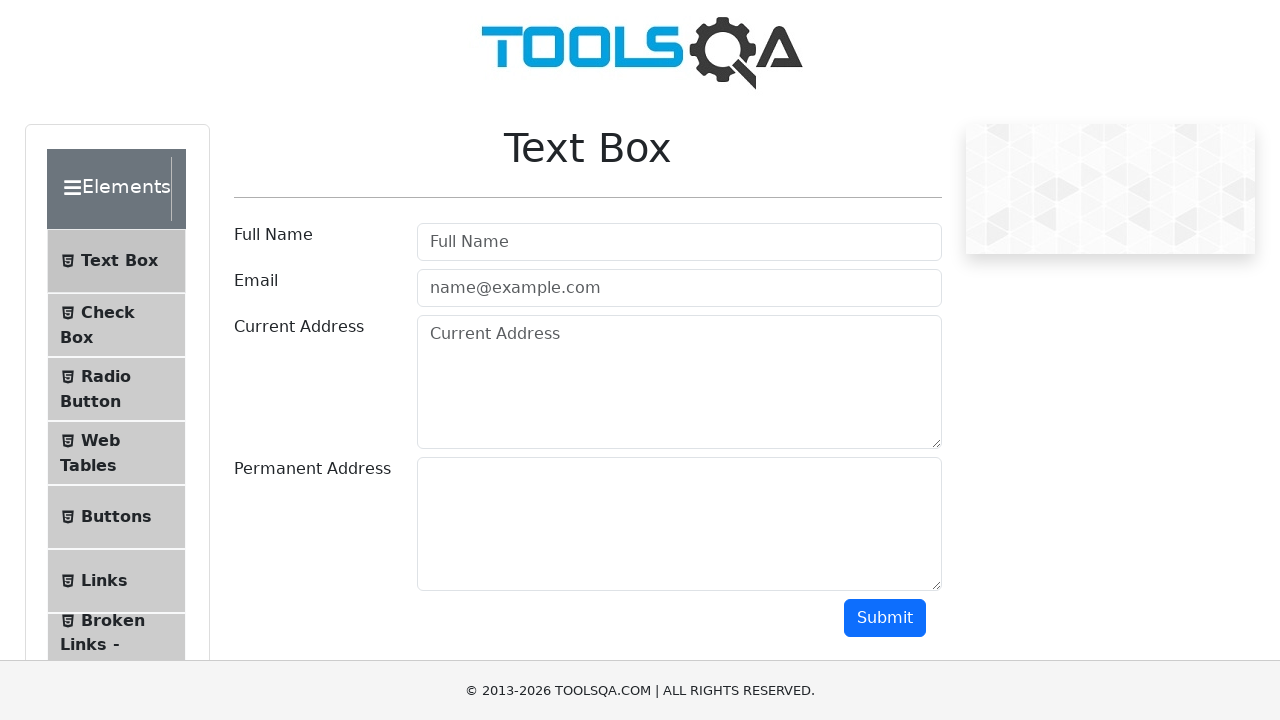

Navigated to Text Box page at https://demoqa.com/text-box
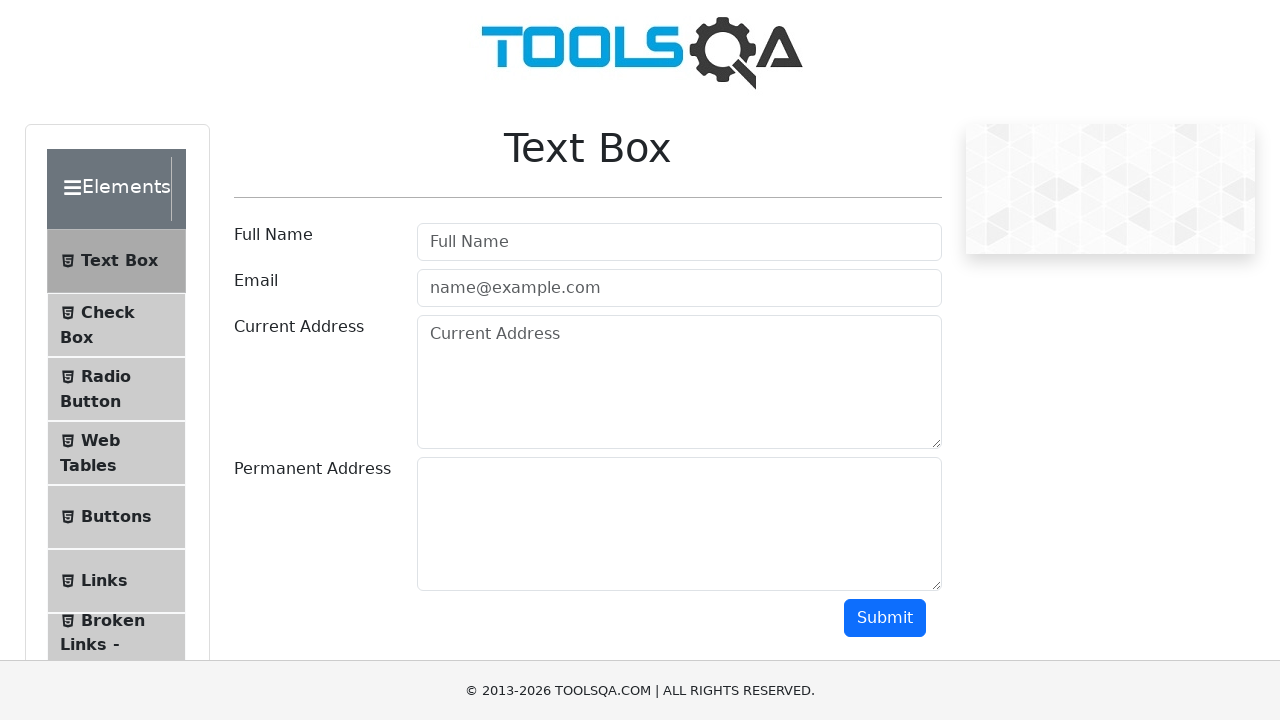

Full Name input field is visible
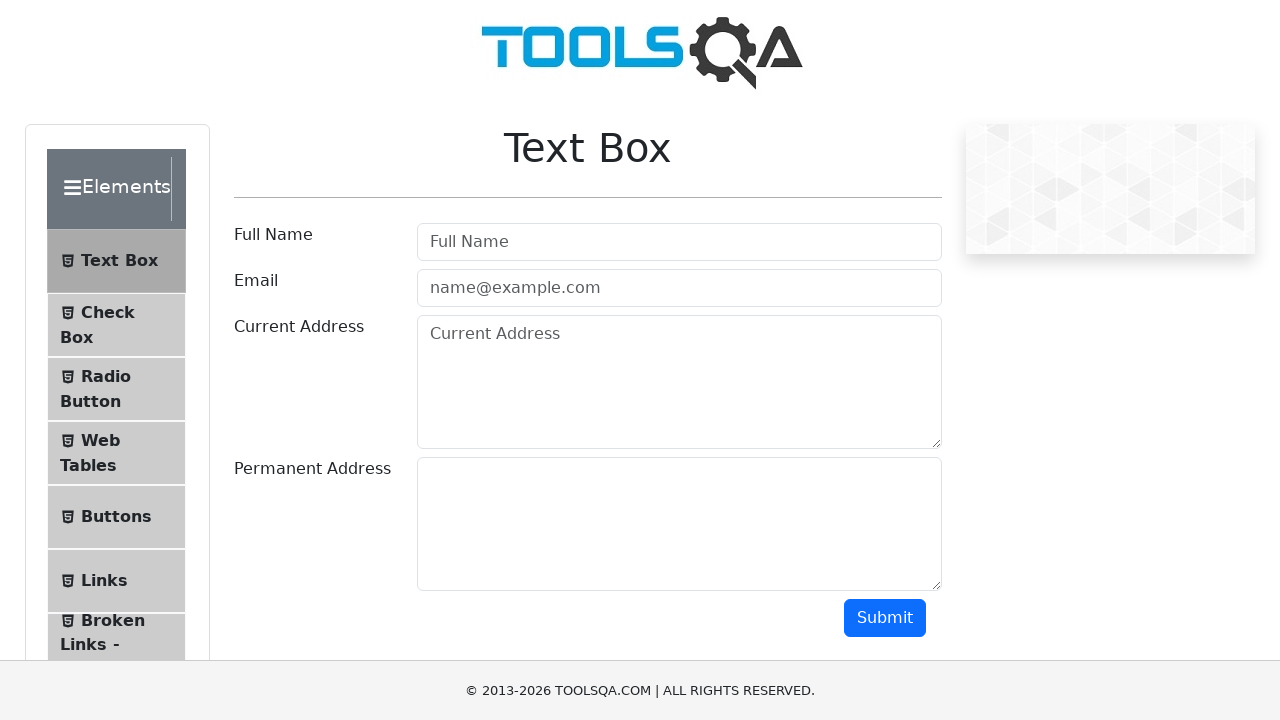

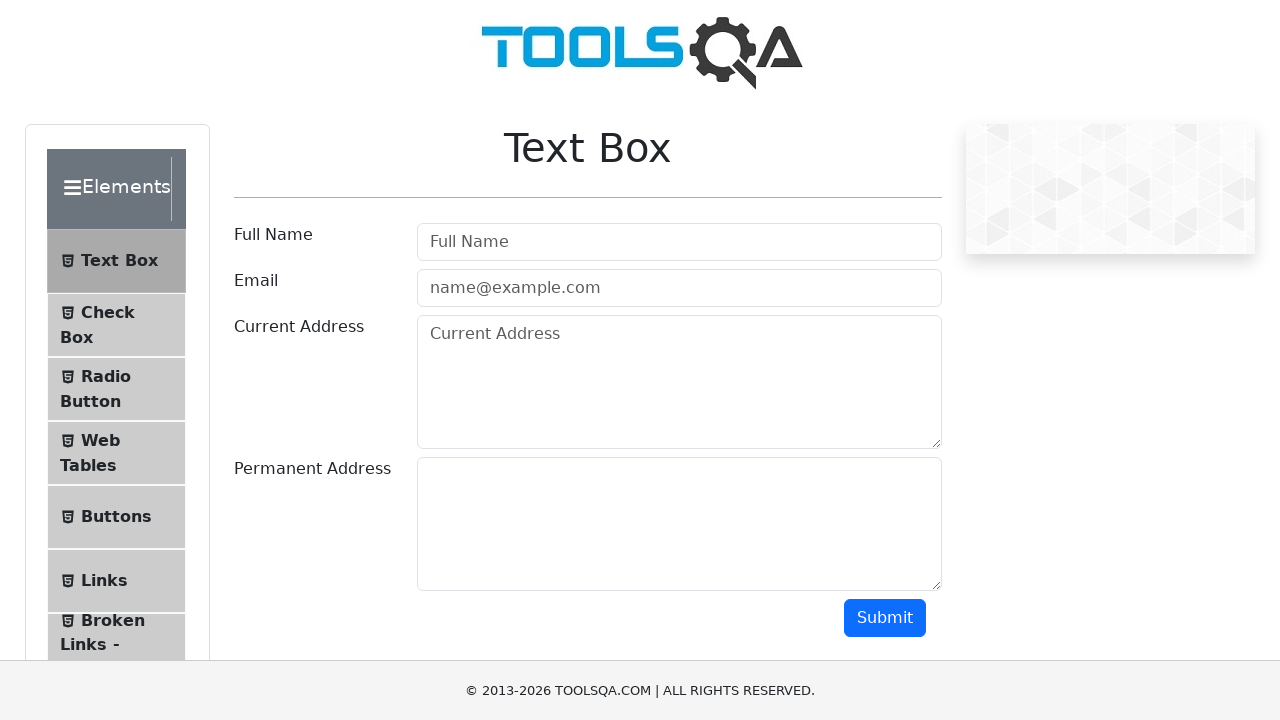